Tests window/tab handling by clicking a link that opens a new window, capturing window handles, and switching between parent and child windows.

Starting URL: https://opensource-demo.orangehrmlive.com/

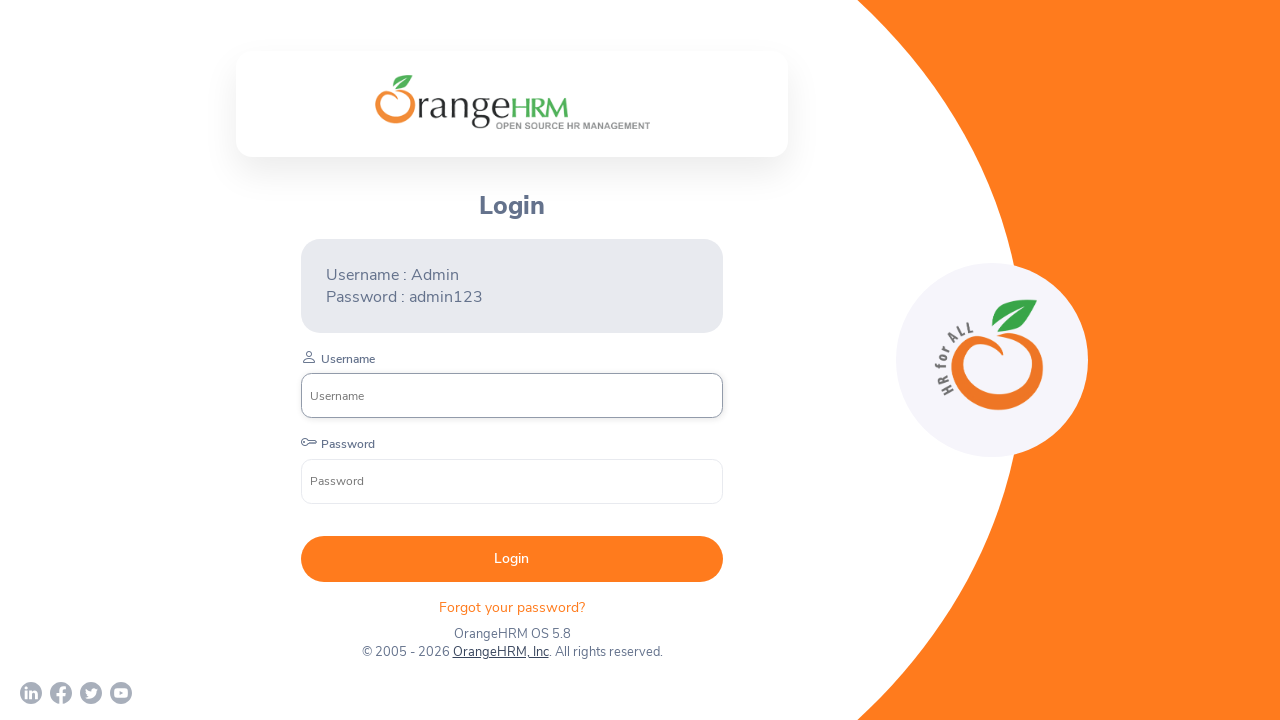

Identified parent page as initial page
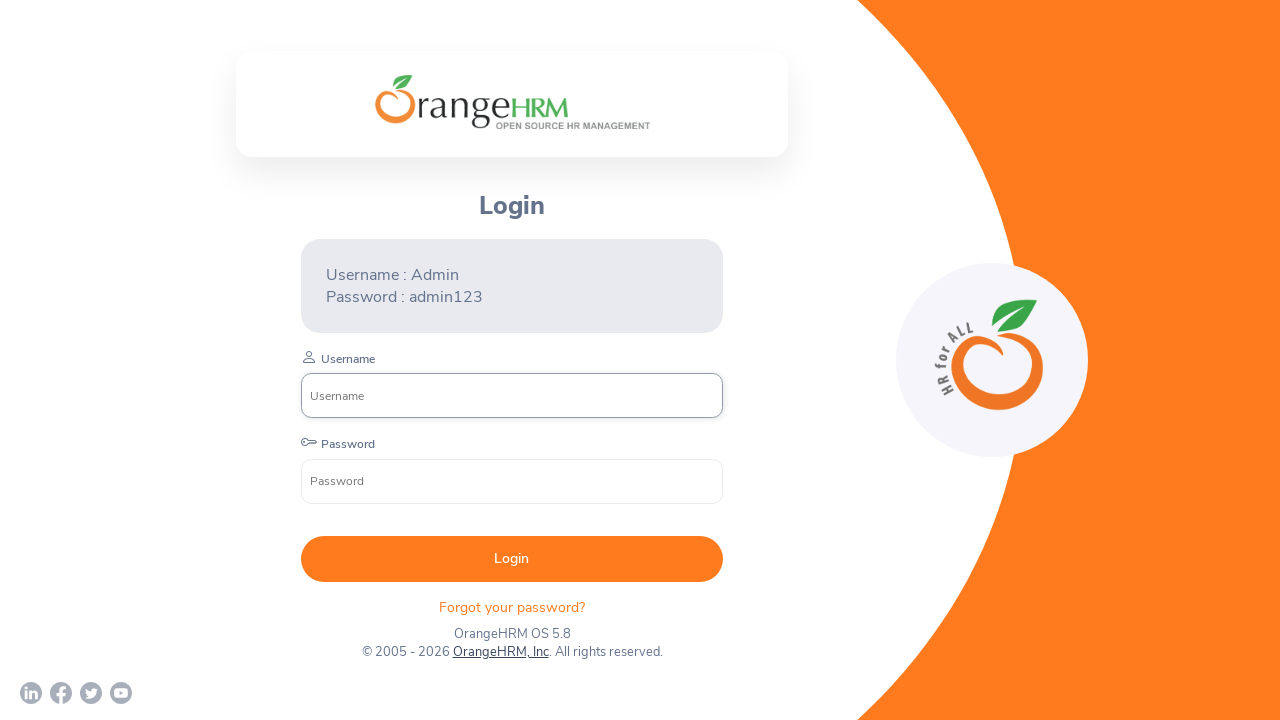

Clicked OrangeHRM, Inc link to open new window/tab at (500, 652) on xpath=//a[normalize-space()='OrangeHRM, Inc']
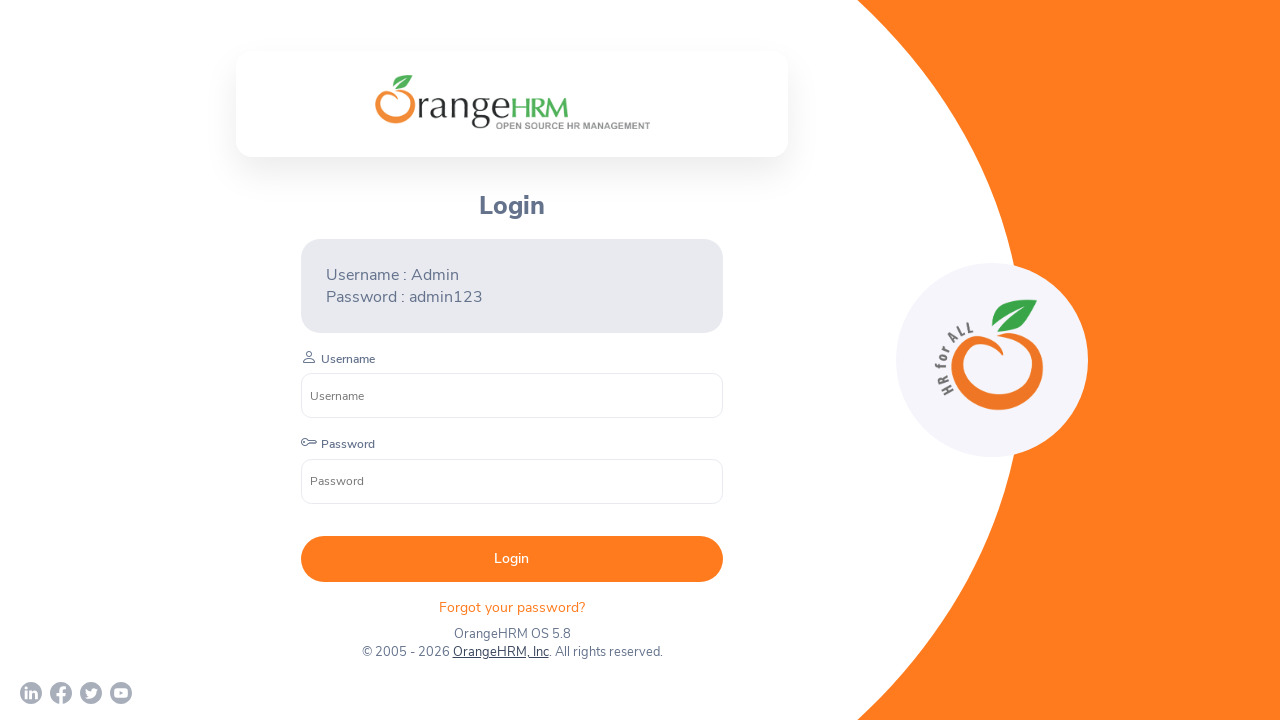

Captured new child page/window handle
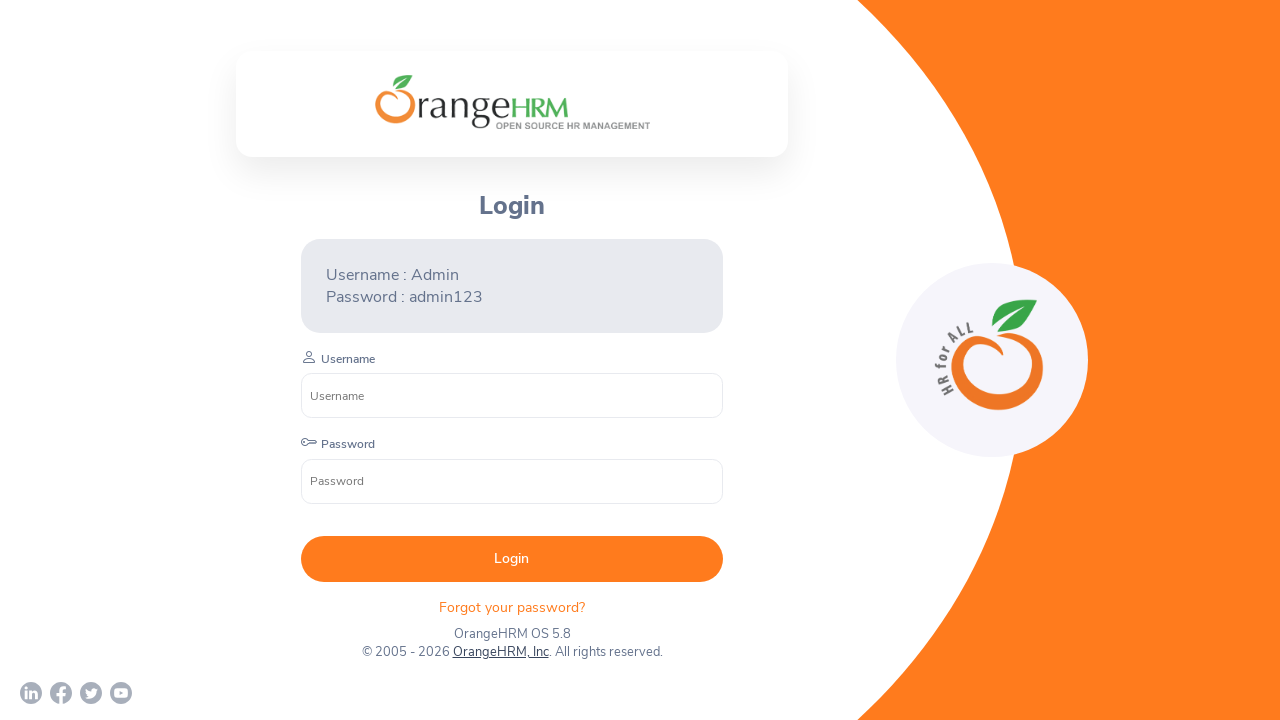

Child page loaded successfully
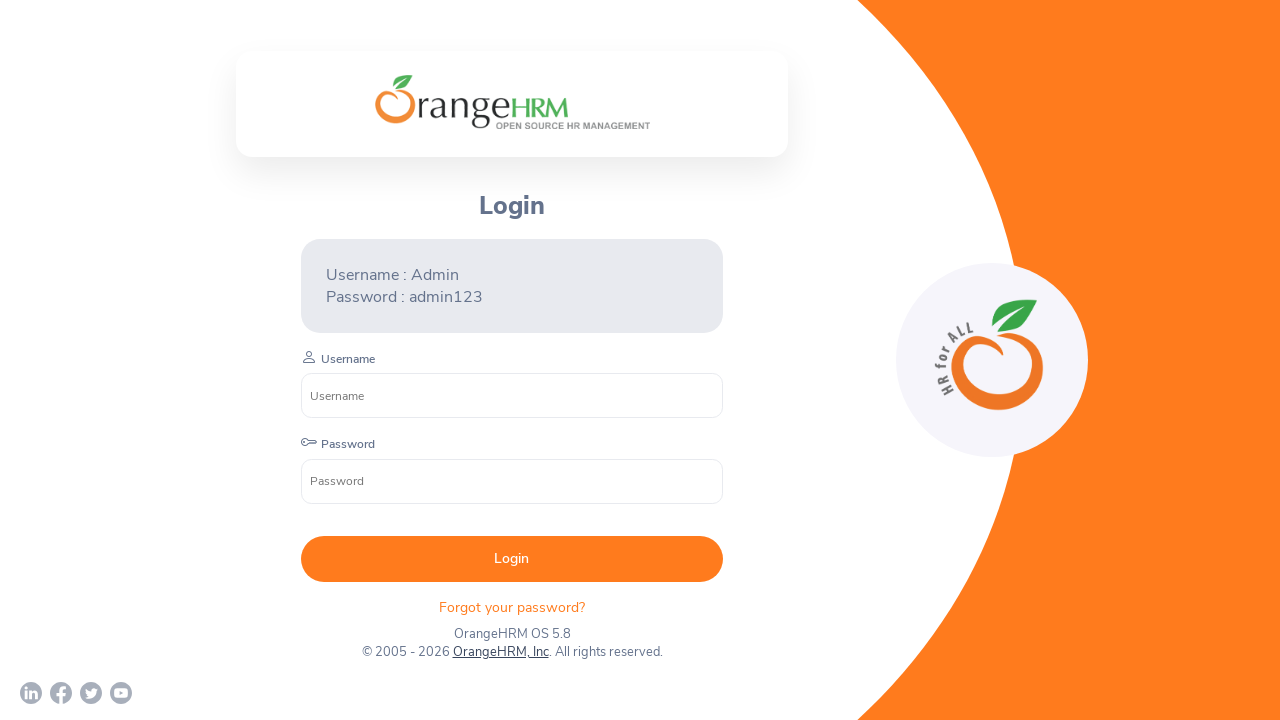

Verified page titles - Parent: 'OrangeHRM', Child: 'Human Resources Management Software | HRMS | OrangeHRM'
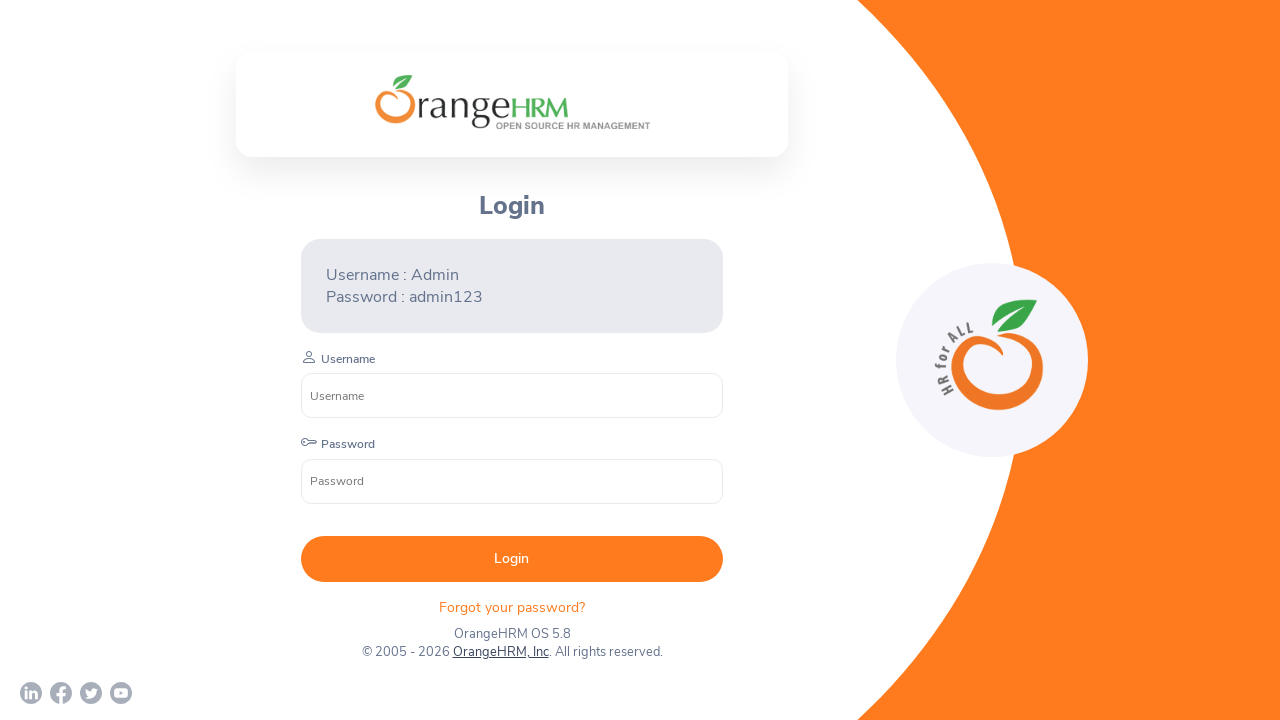

Switched focus back to parent page
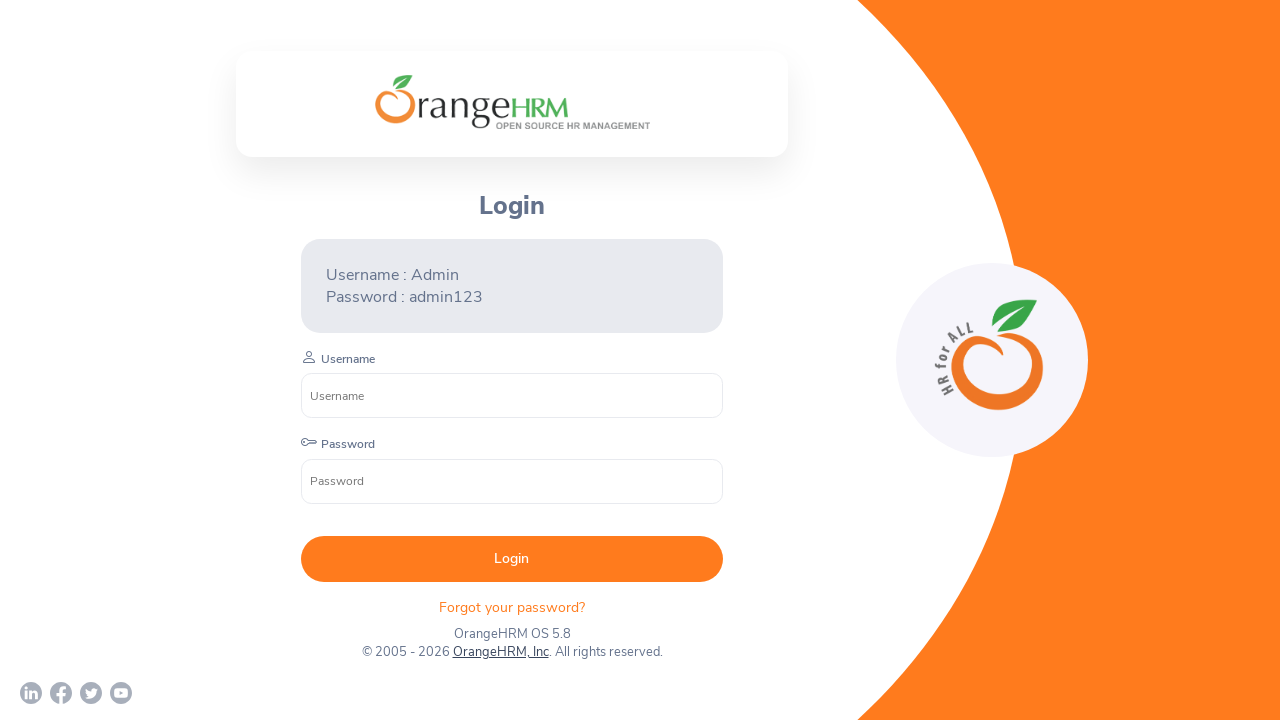

Waited 2 seconds on parent page
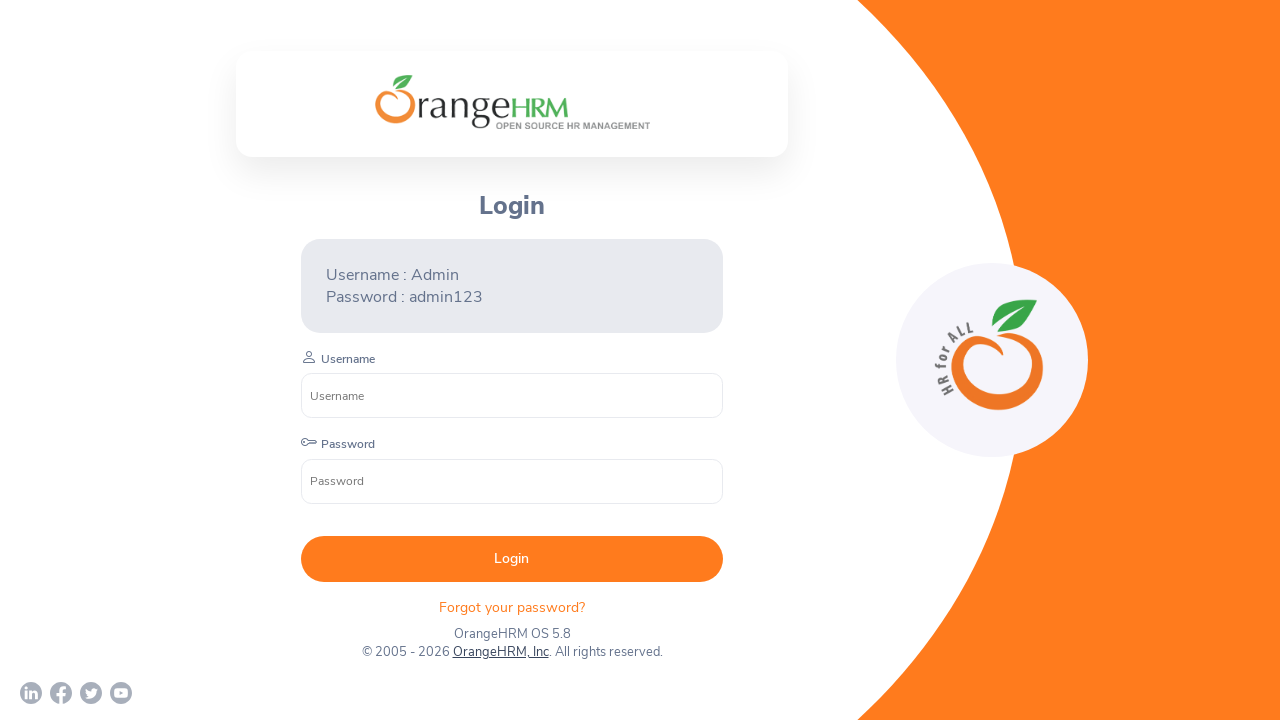

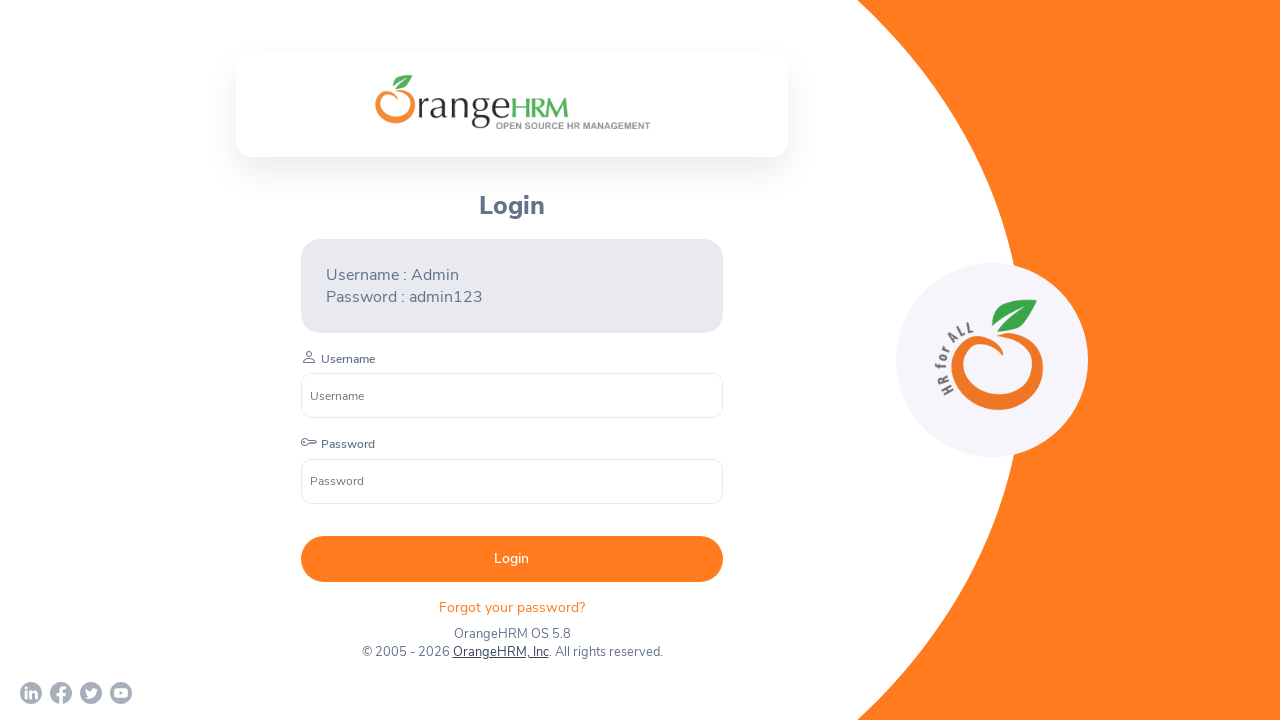